Tests file upload functionality by uploading a text file and verifying the upload was successful

Starting URL: https://the-internet.herokuapp.com/upload

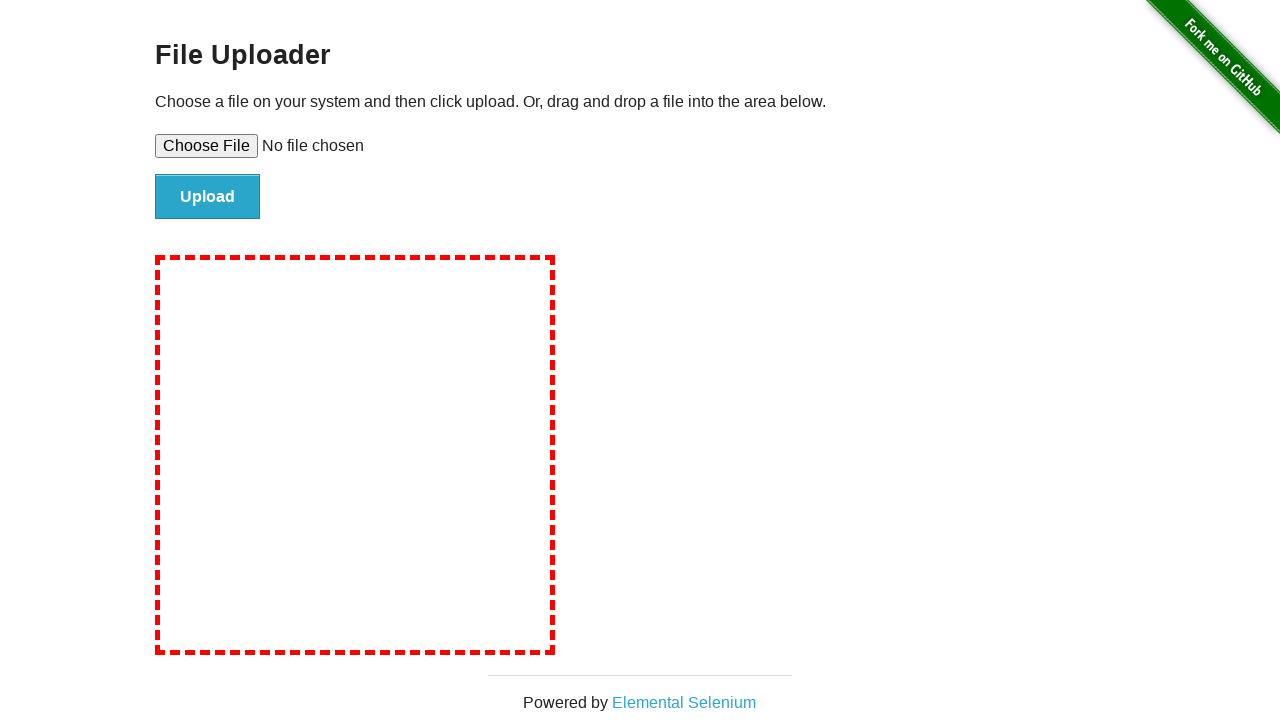

Set input file with sample.txt containing test content
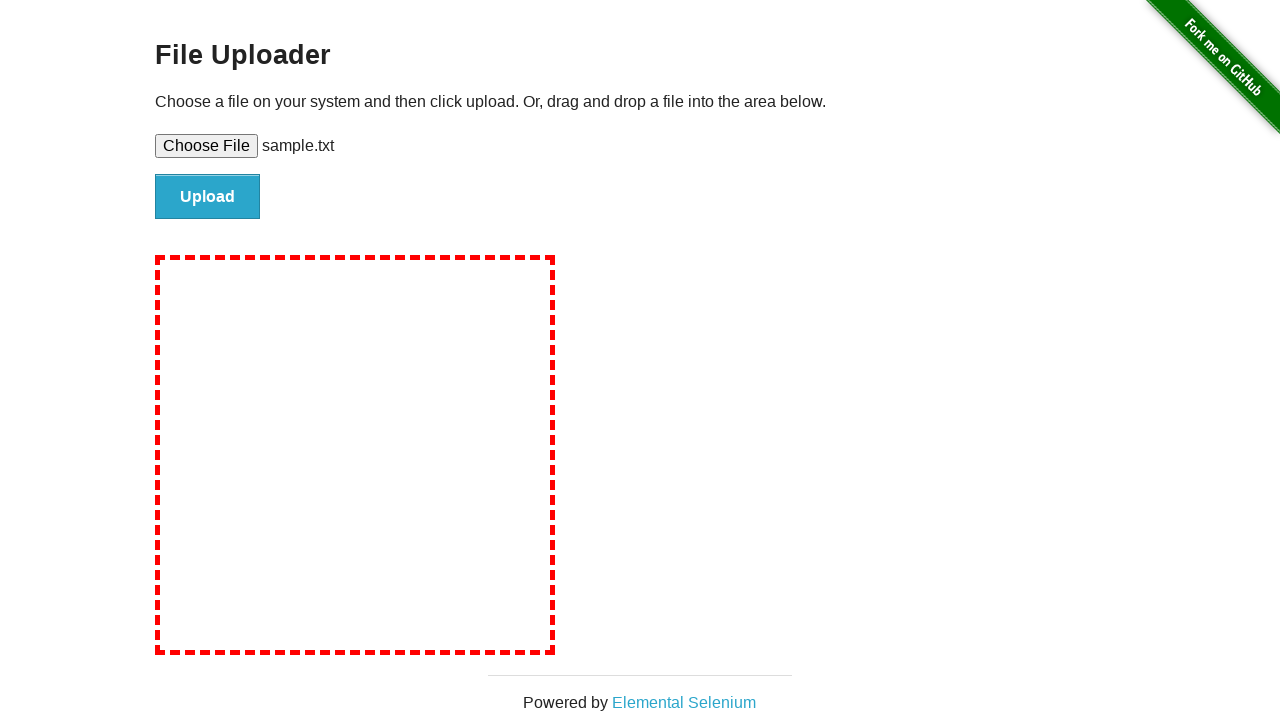

Clicked file submit button at (208, 197) on #file-submit
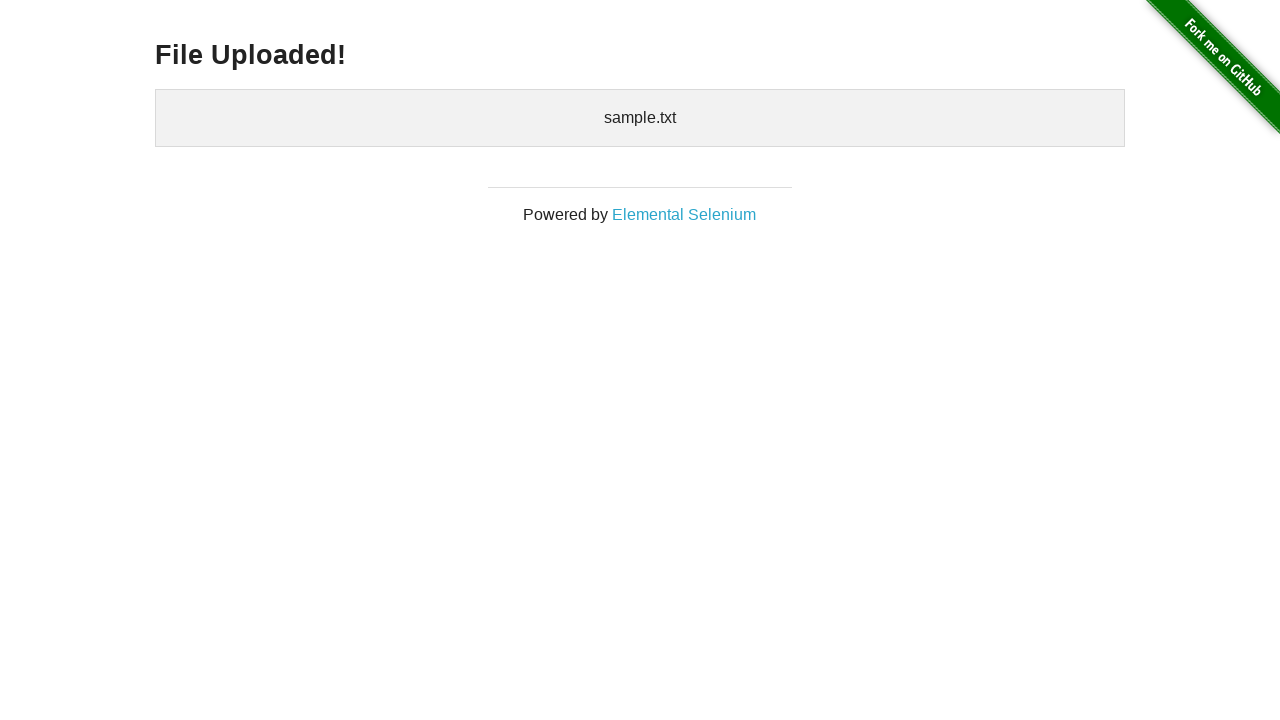

Upload success heading appeared
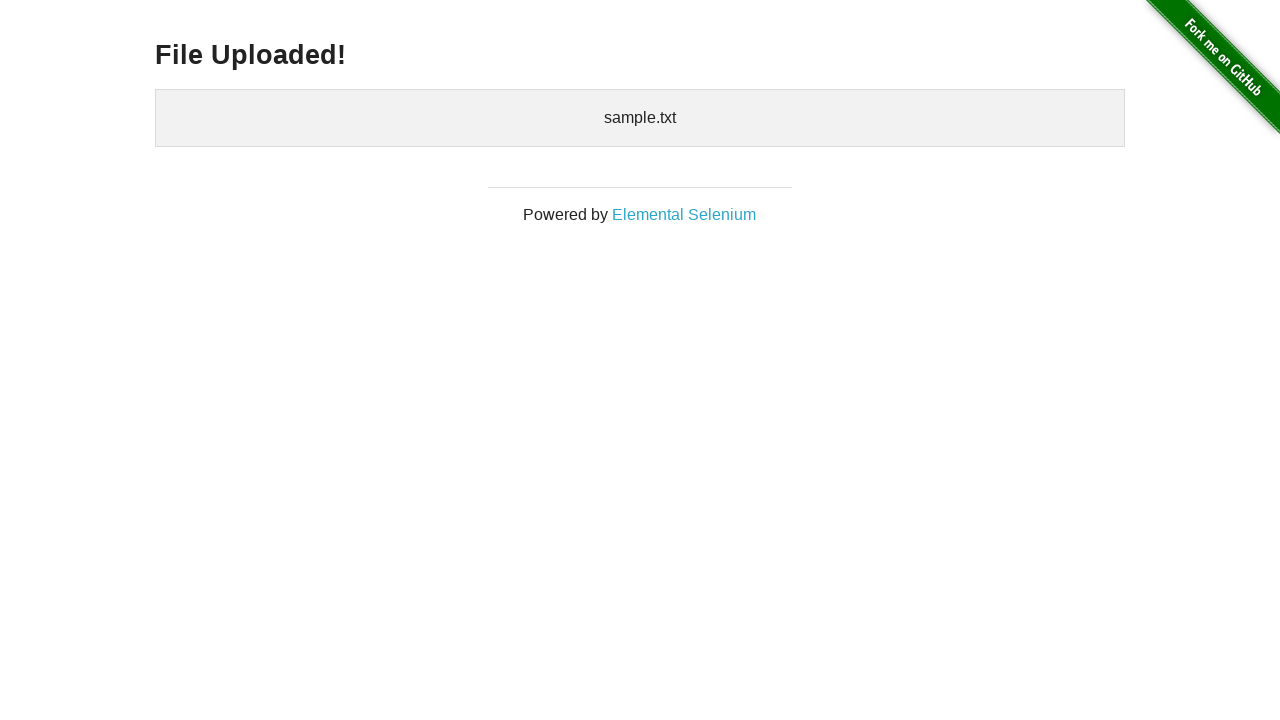

Verified success message 'File Uploaded!' displayed
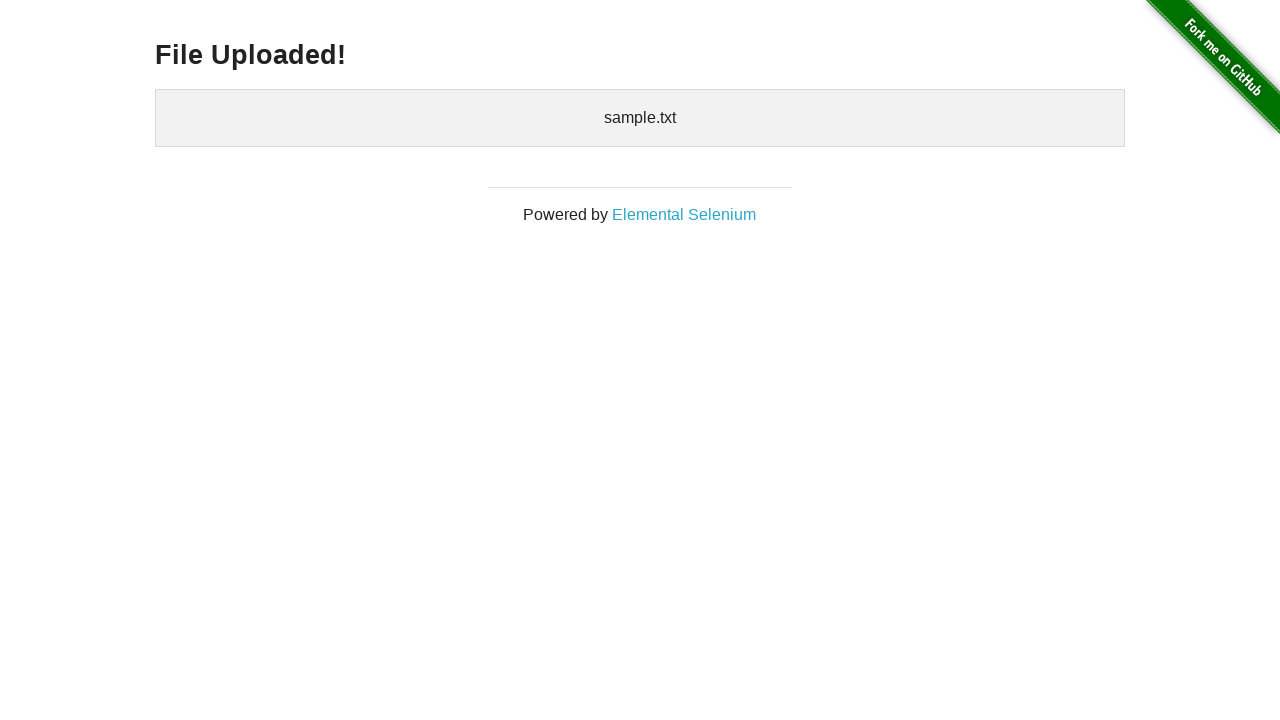

Retrieved uploaded files text content
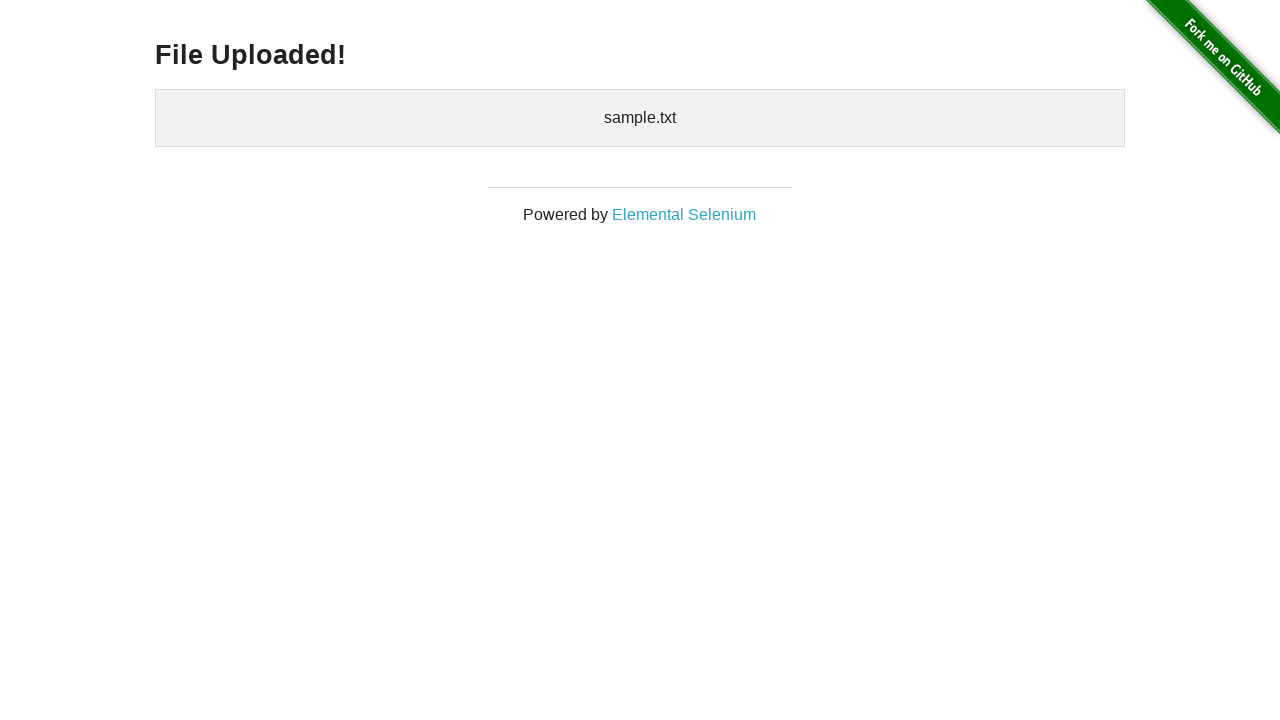

Verified uploaded filename contains 'sample'
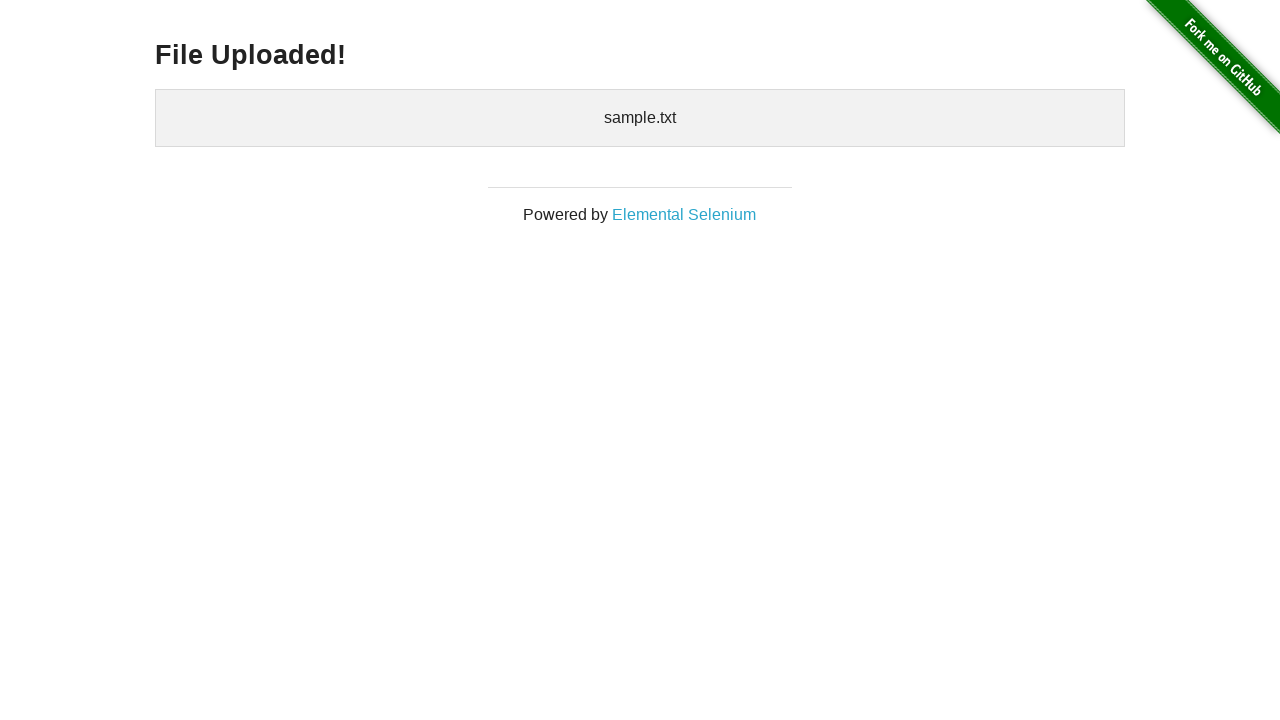

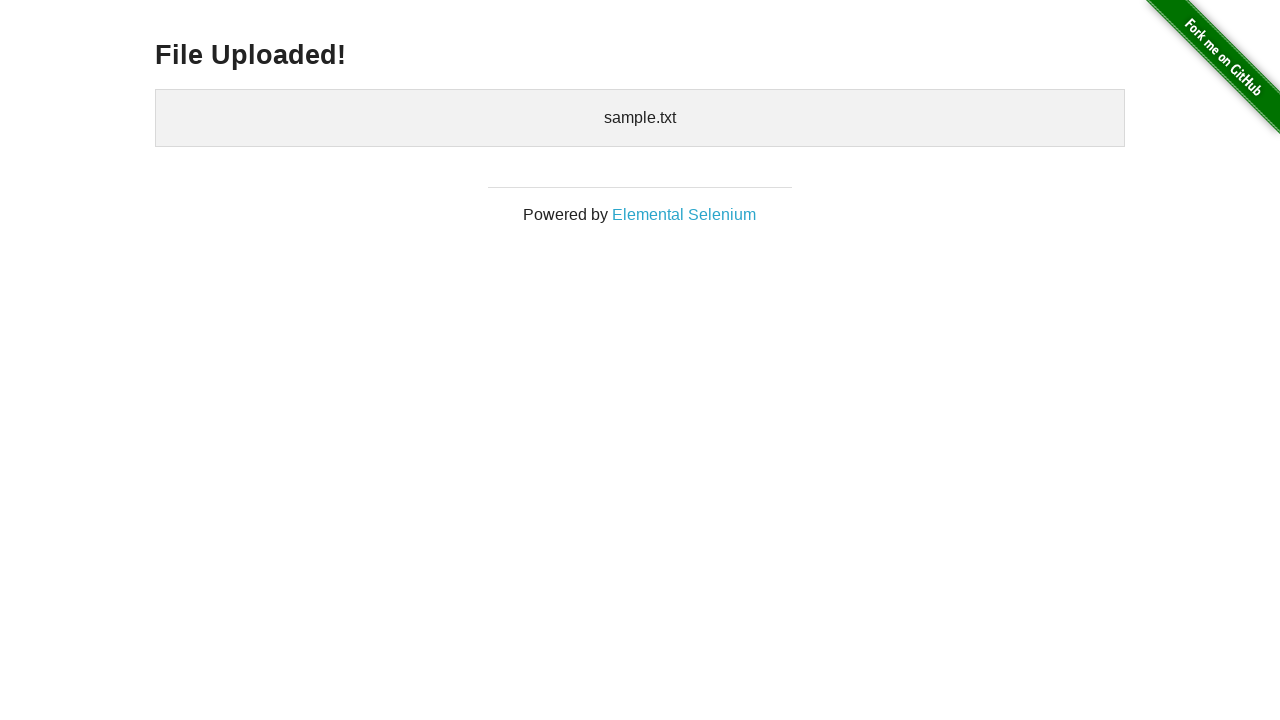